Tests the Add/Remove Elements functionality by clicking on the link, adding an element, and navigating back

Starting URL: https://the-internet.herokuapp.com/

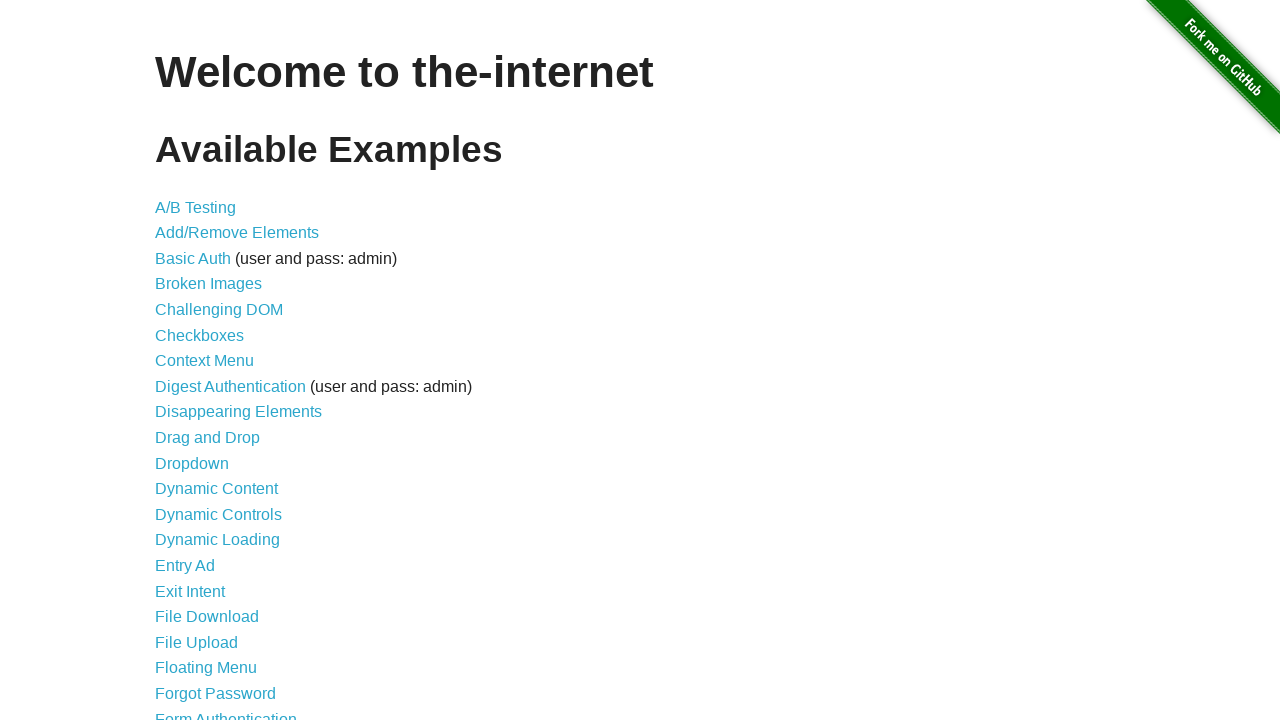

Clicked on Add/Remove Elements link at (237, 233) on a[href='/add_remove_elements/']
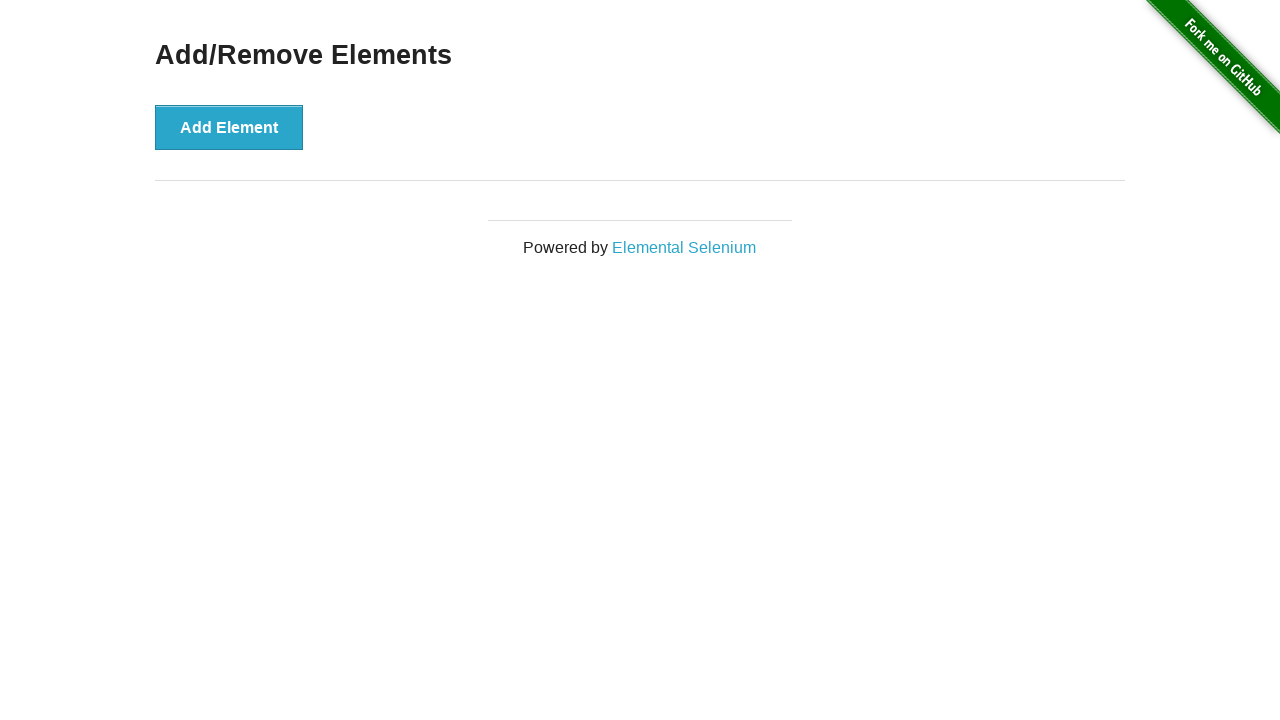

Clicked on Add Element button at (229, 127) on button[onclick='addElement()']
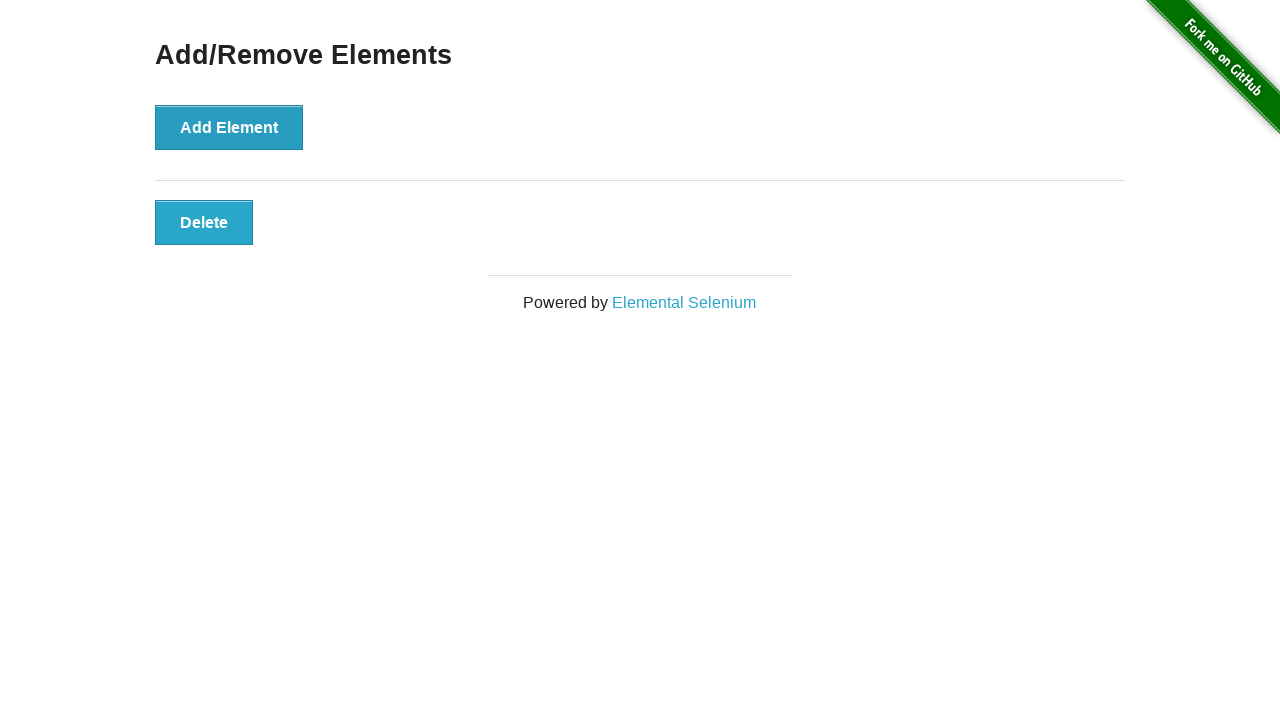

Navigated back to home page
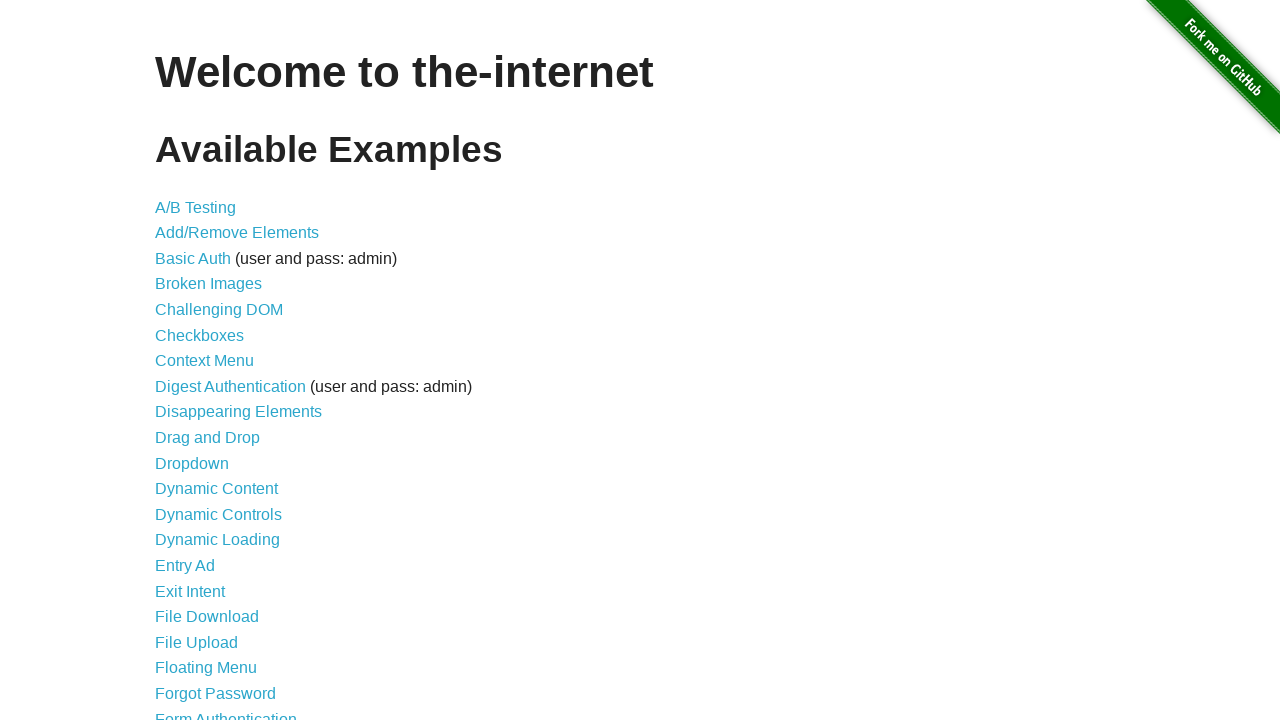

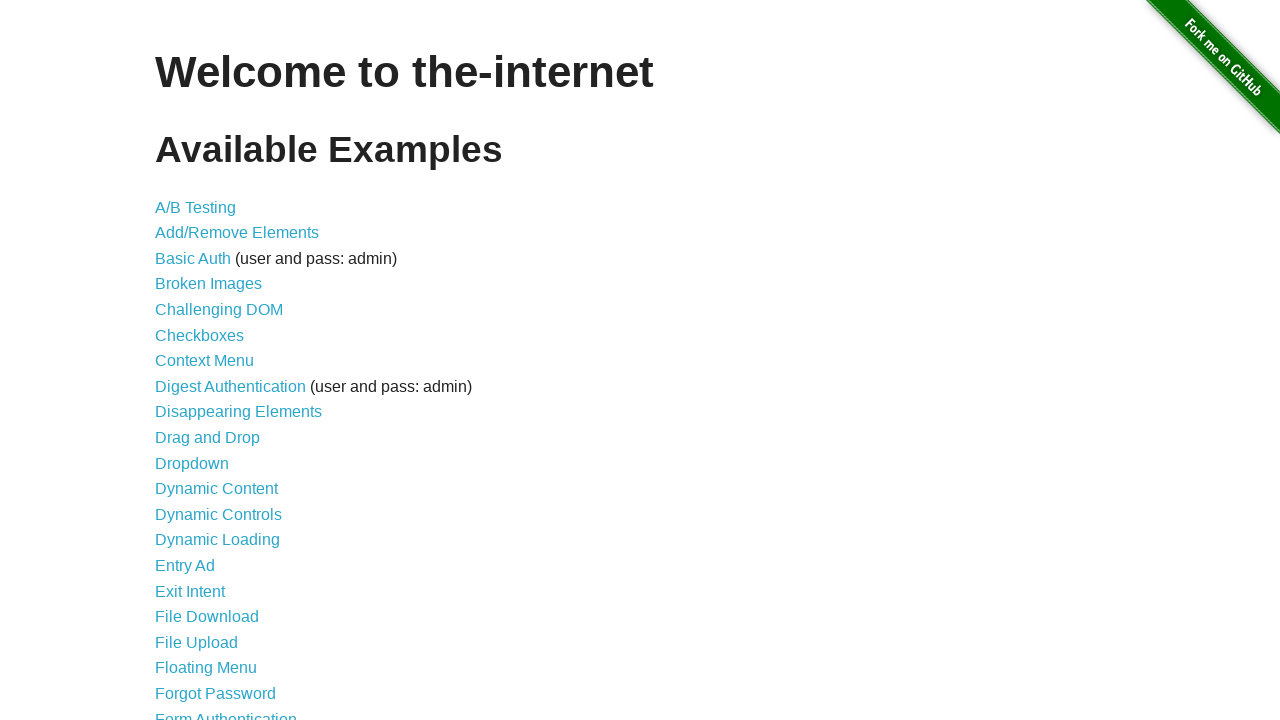